Tests that whitespace is trimmed from edited todo text

Starting URL: https://demo.playwright.dev/todomvc

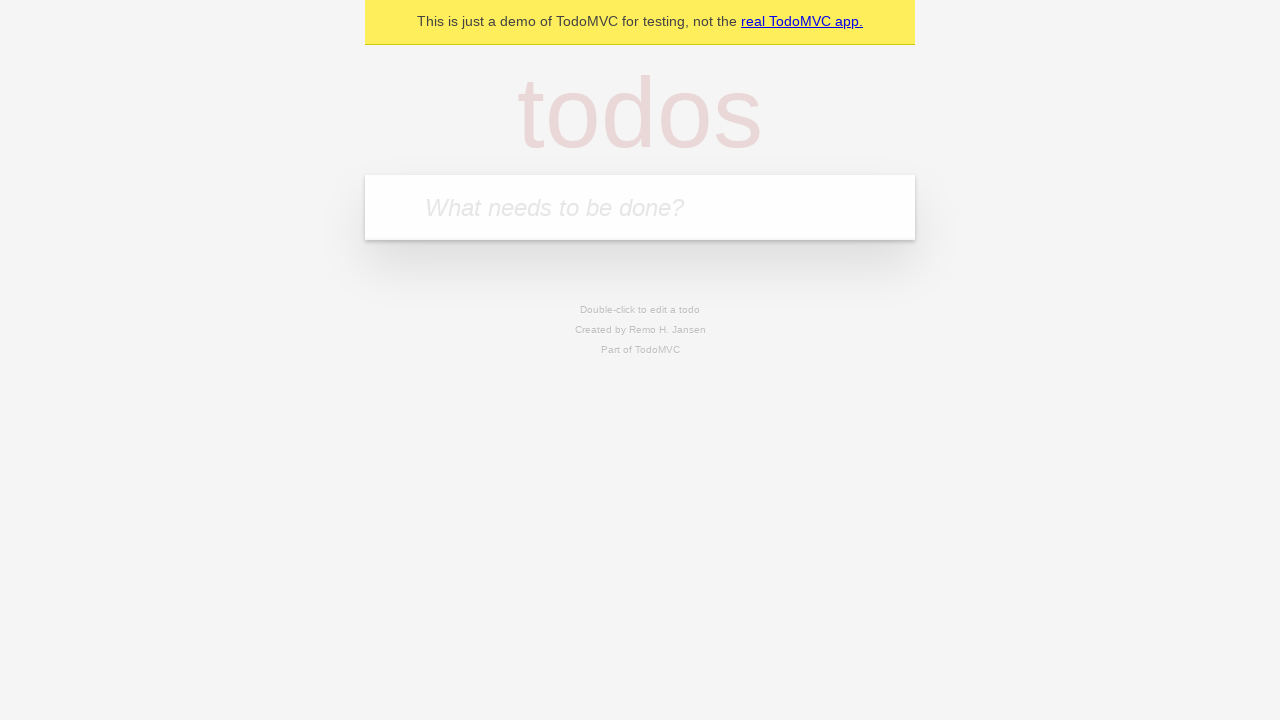

Filled first todo input with 'buy some cheese' on internal:attr=[placeholder="What needs to be done?"i]
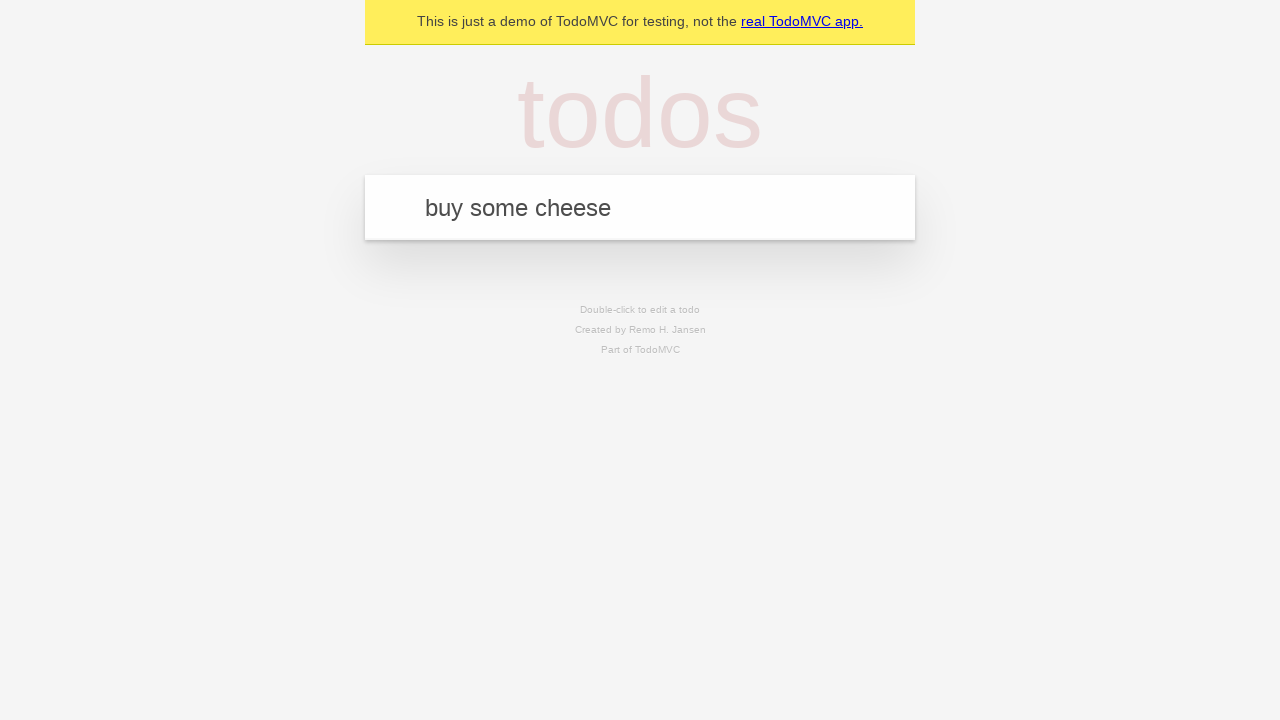

Pressed Enter to create first todo on internal:attr=[placeholder="What needs to be done?"i]
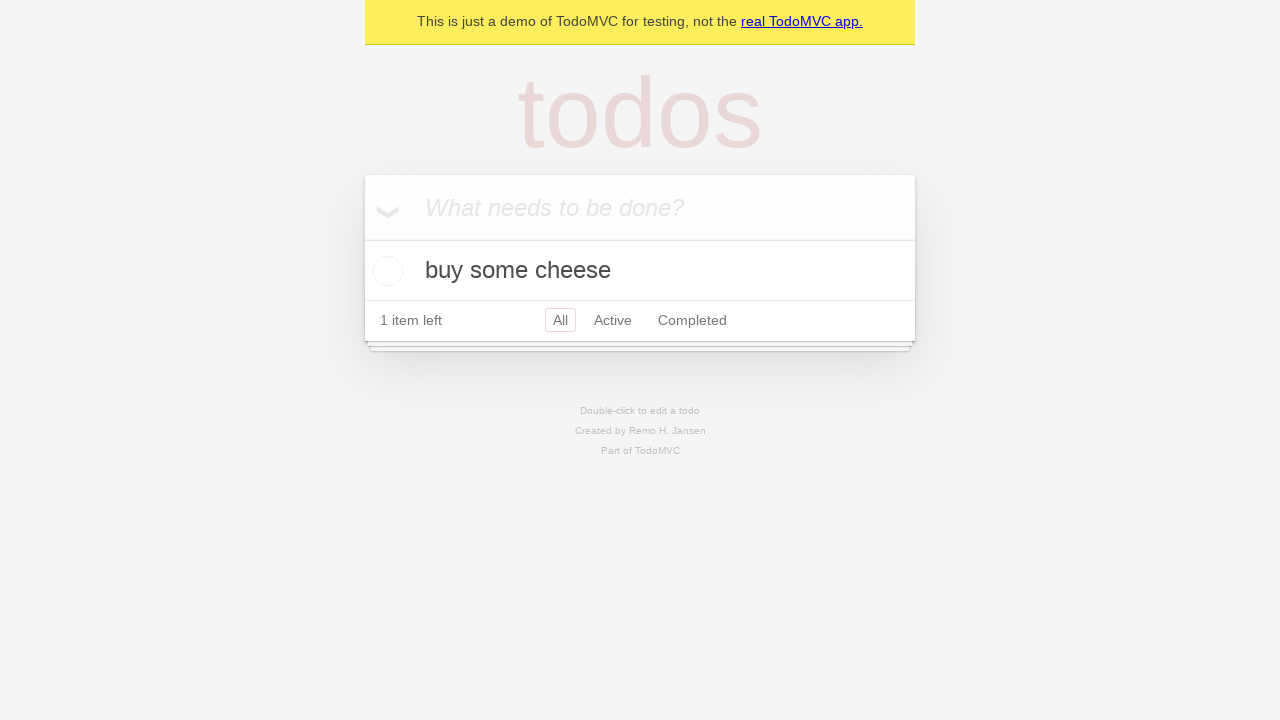

Filled second todo input with 'feed the cat' on internal:attr=[placeholder="What needs to be done?"i]
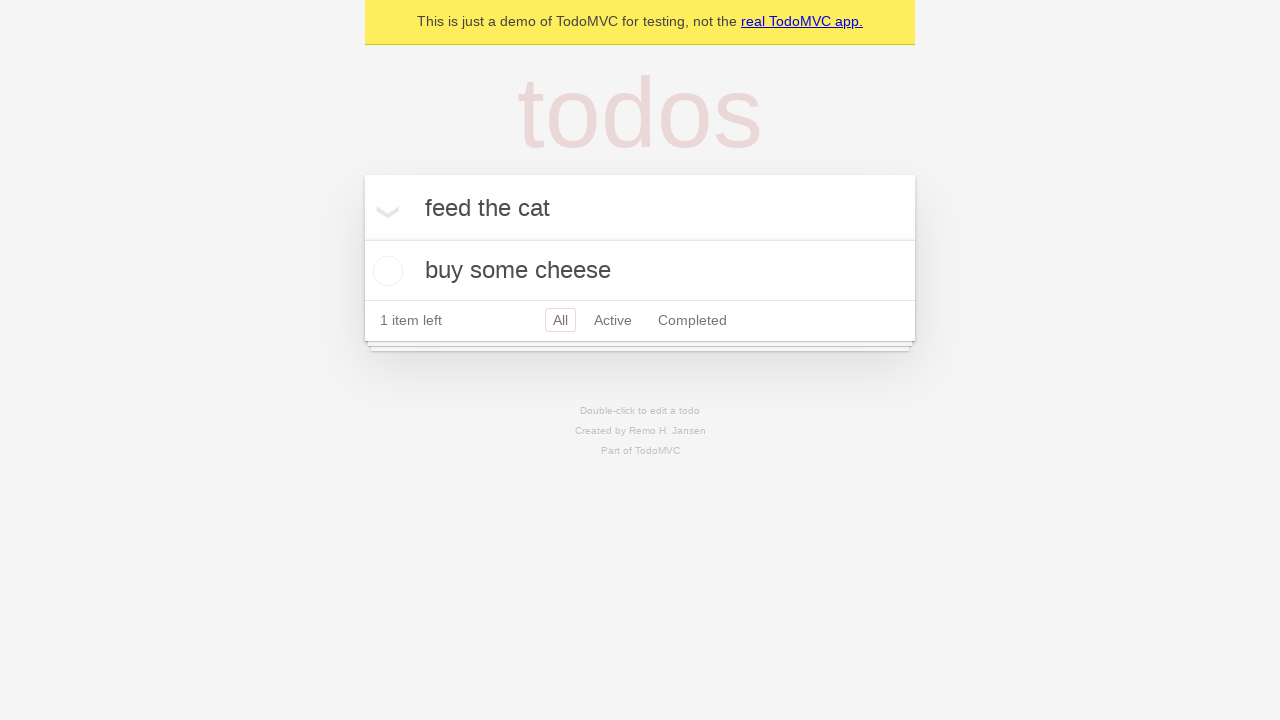

Pressed Enter to create second todo on internal:attr=[placeholder="What needs to be done?"i]
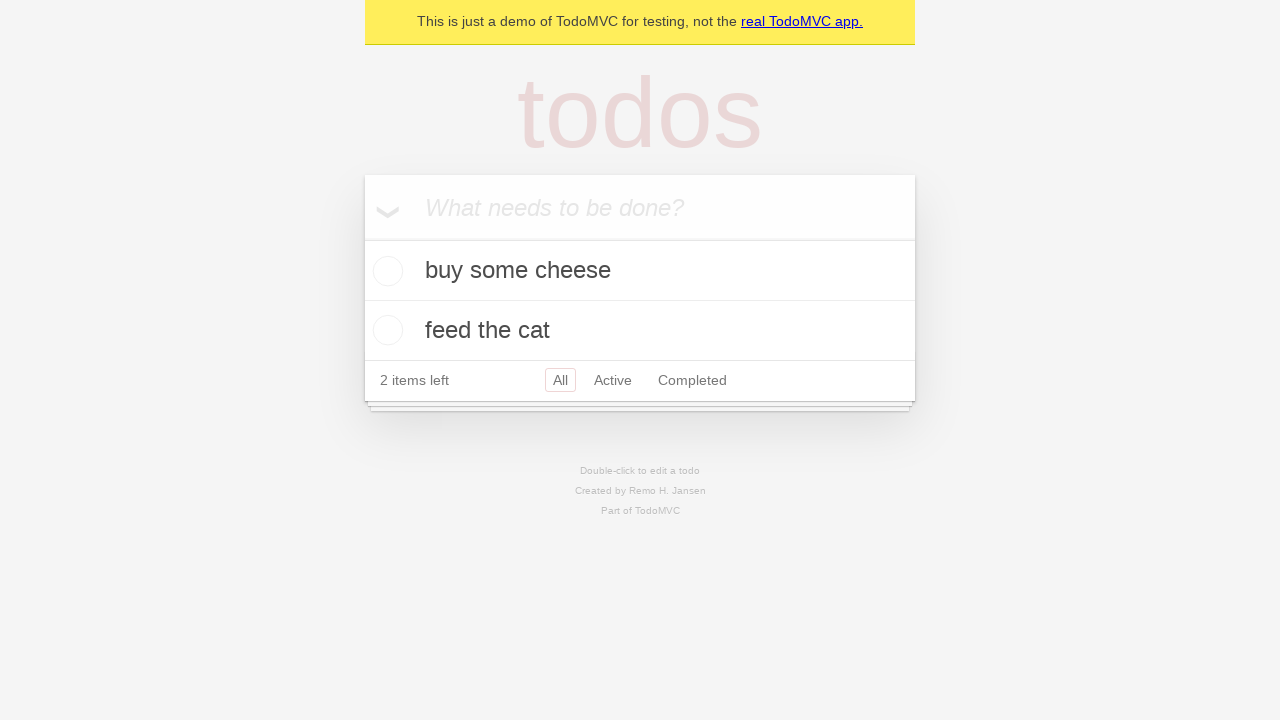

Filled third todo input with 'book a doctors appointment' on internal:attr=[placeholder="What needs to be done?"i]
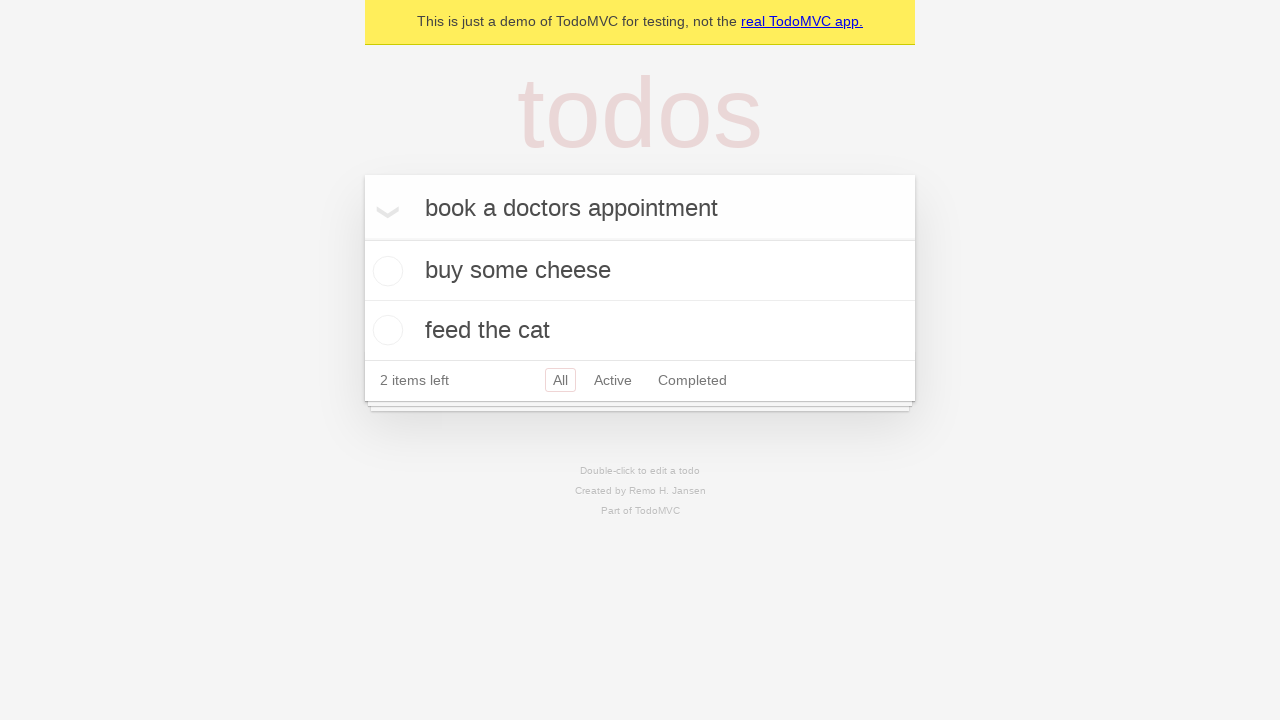

Pressed Enter to create third todo on internal:attr=[placeholder="What needs to be done?"i]
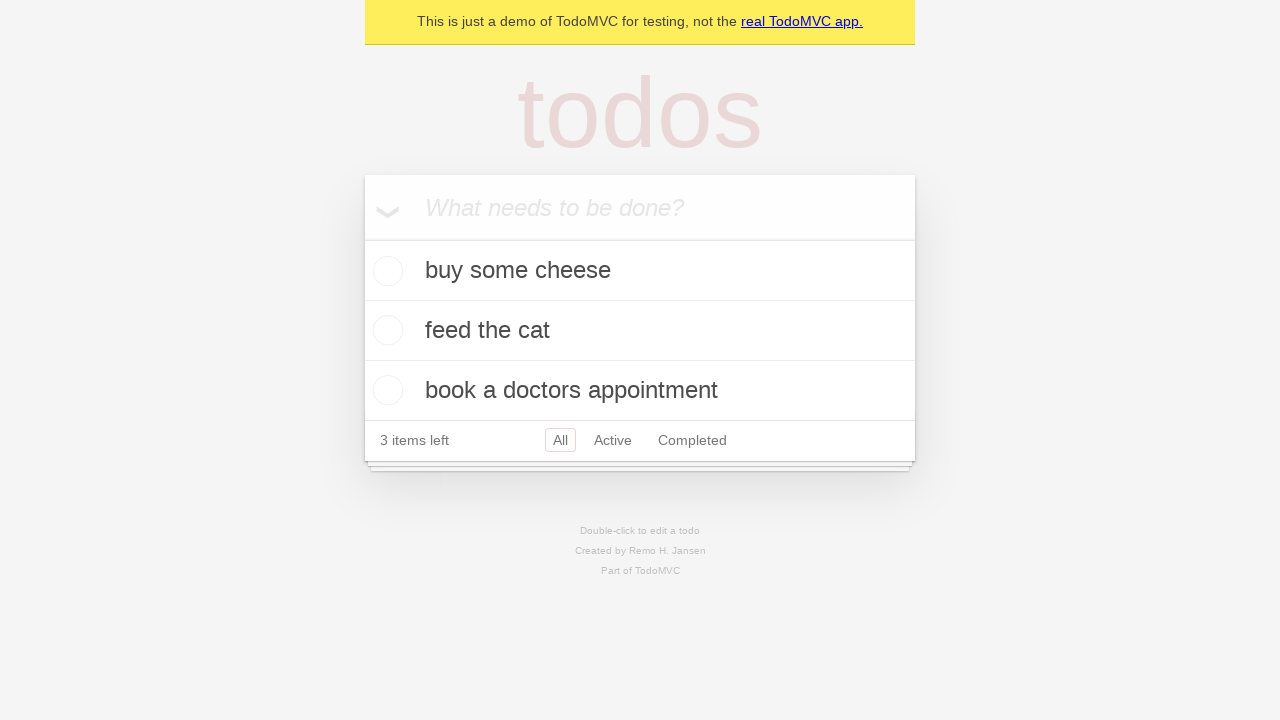

Double-clicked second todo to enter edit mode at (640, 331) on internal:testid=[data-testid="todo-item"s] >> nth=1
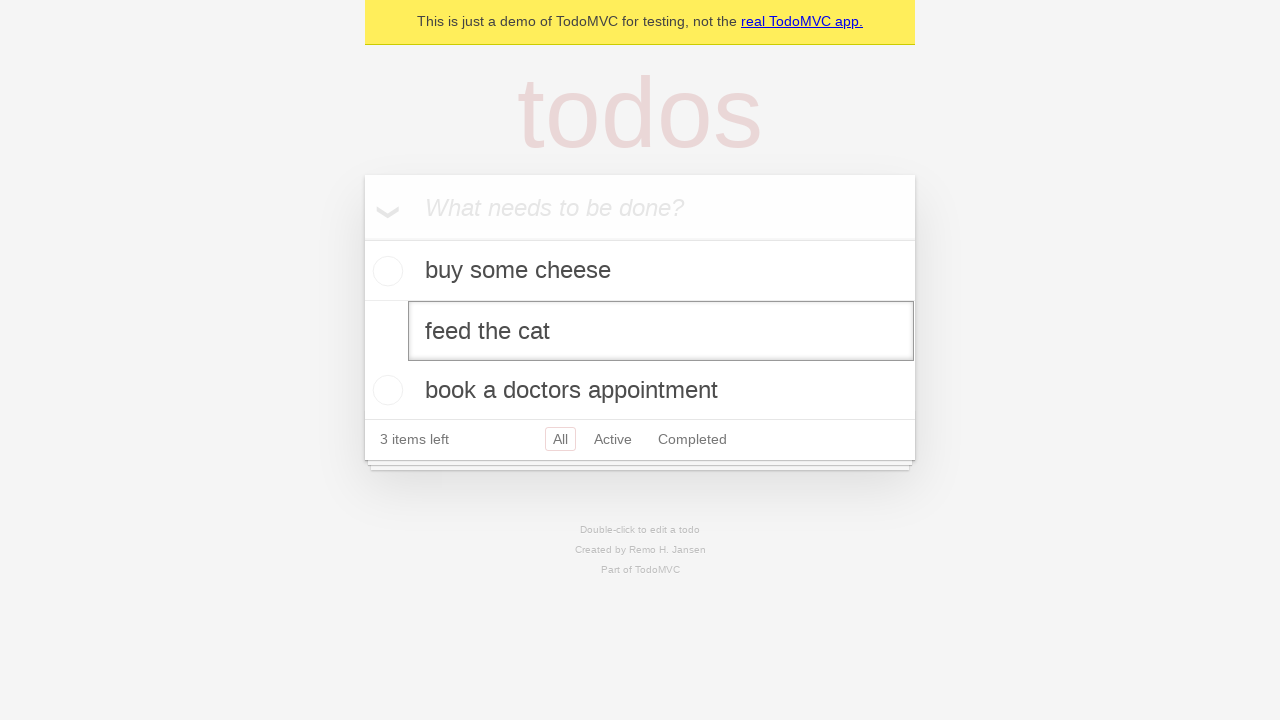

Filled edit field with text containing leading and trailing whitespace on internal:testid=[data-testid="todo-item"s] >> nth=1 >> internal:role=textbox[nam
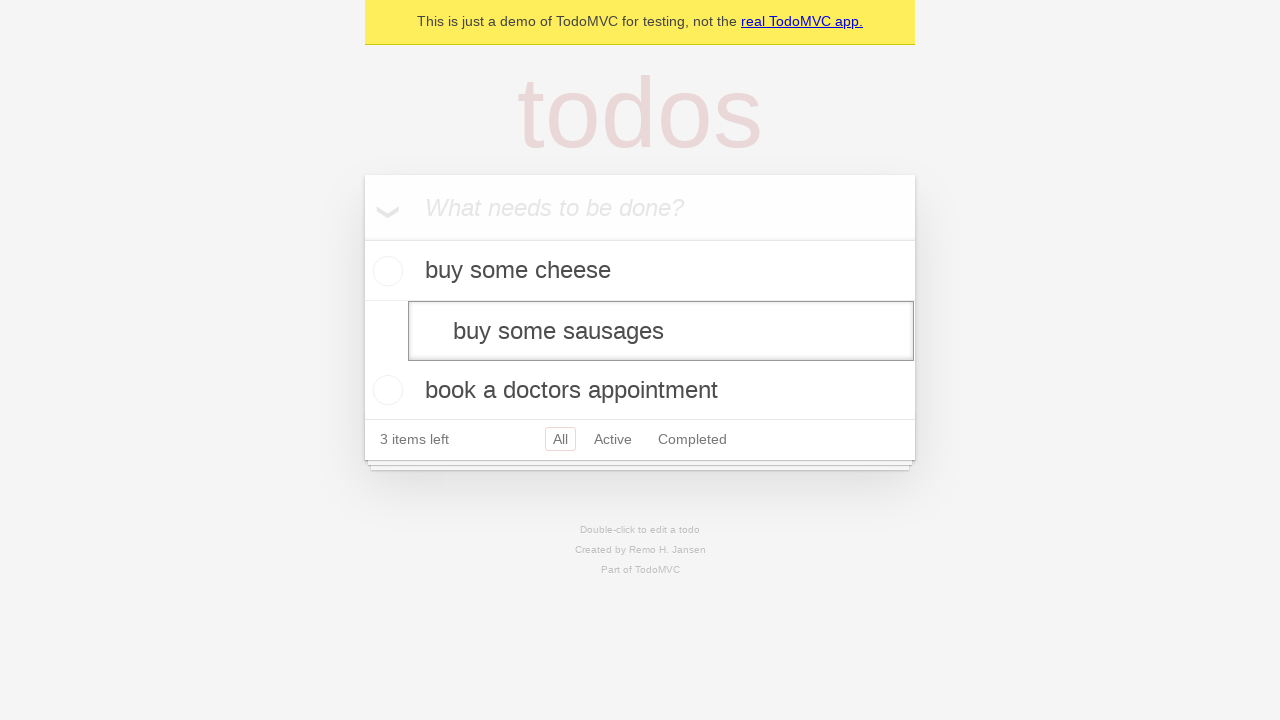

Pressed Enter to save edited todo with whitespace trimming on internal:testid=[data-testid="todo-item"s] >> nth=1 >> internal:role=textbox[nam
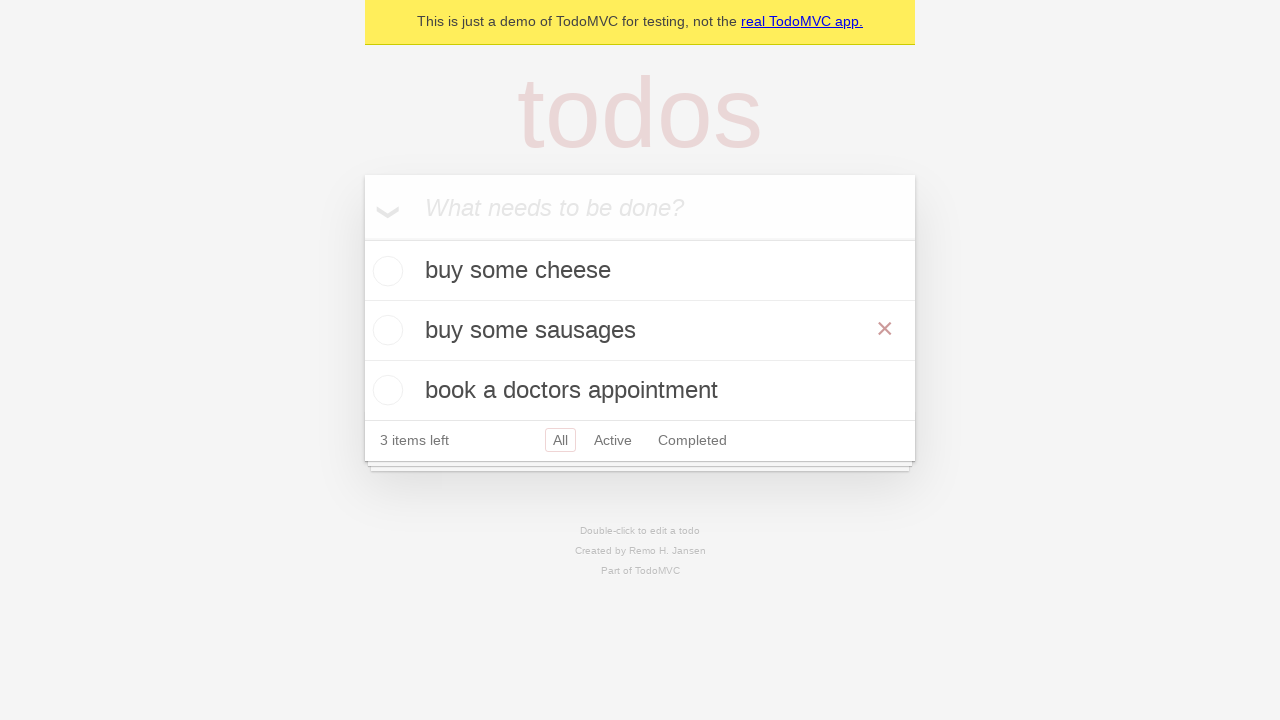

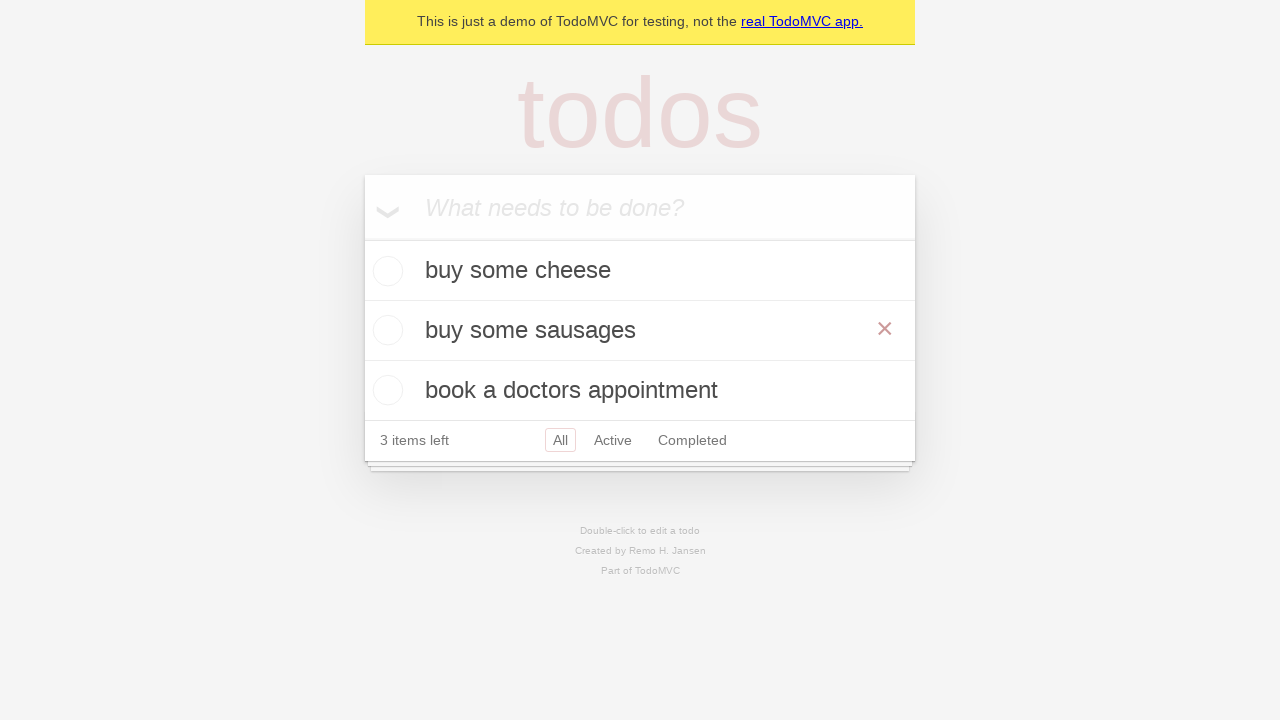